Simple test that navigates to toolsqa.com and verifies the page loads successfully by waiting for the page to be ready.

Starting URL: http://www.toolsqa.com

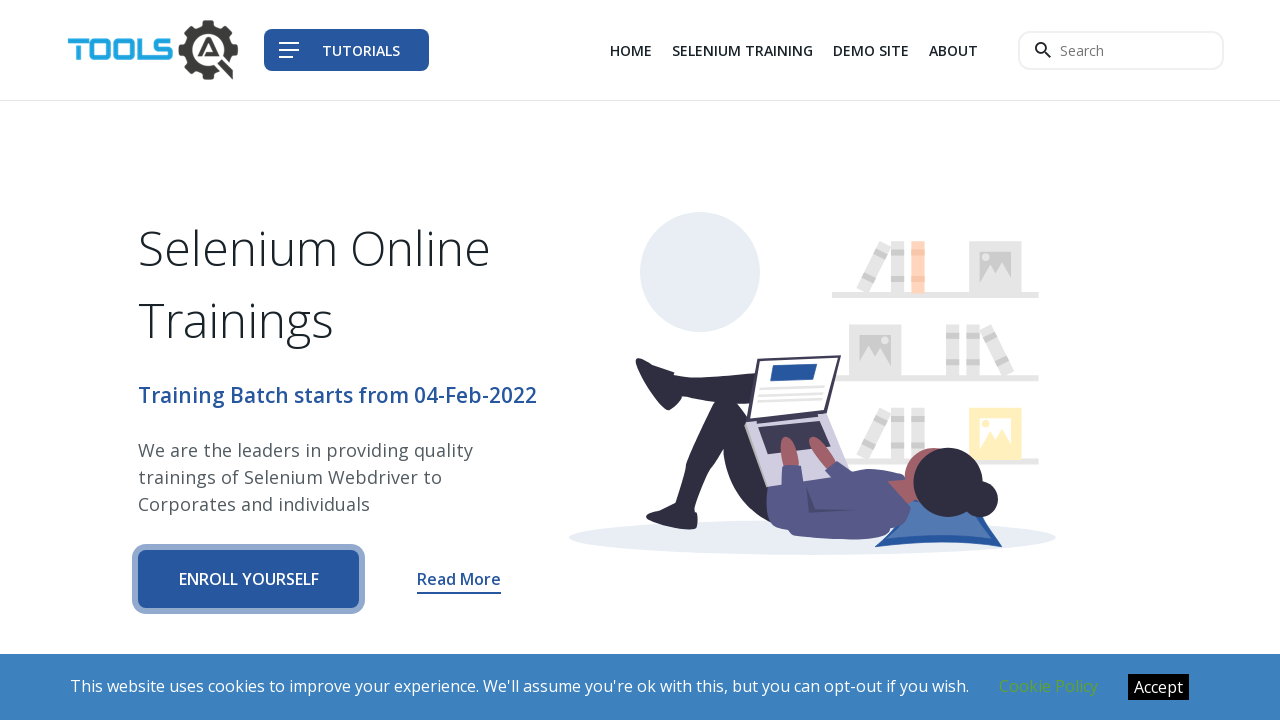

Navigated to toolsqa.com
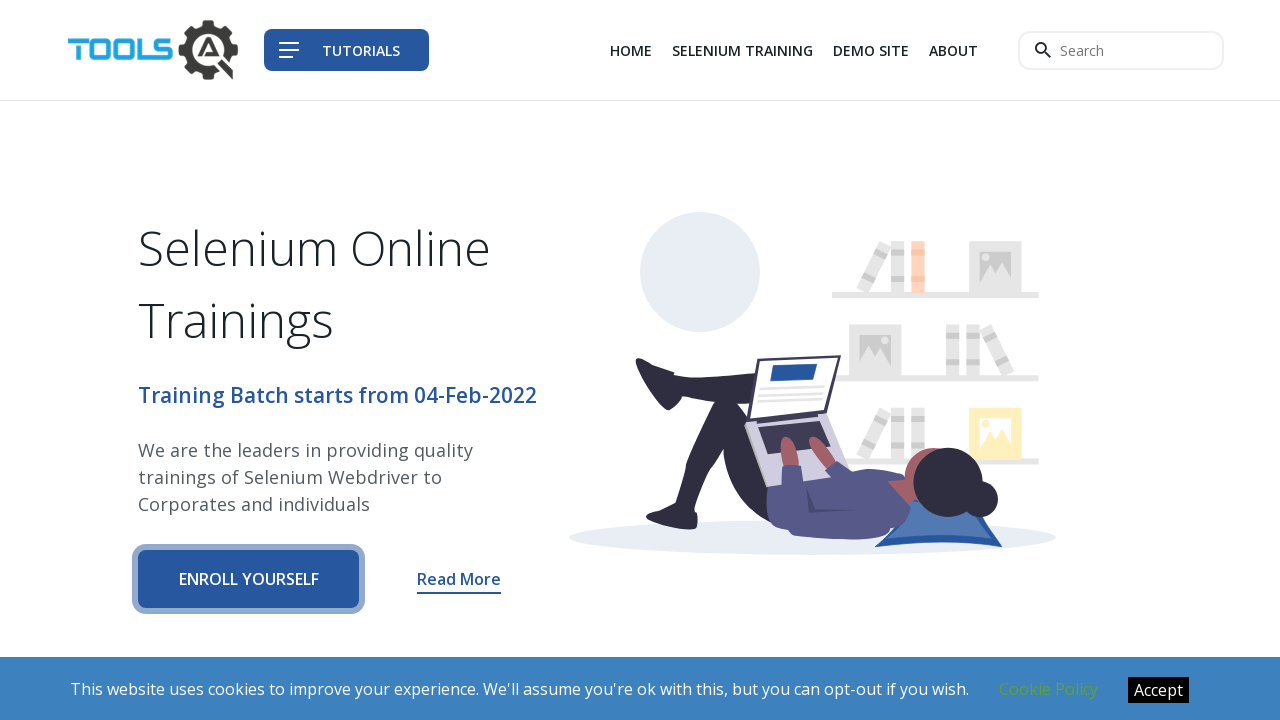

Page loaded successfully and network is idle
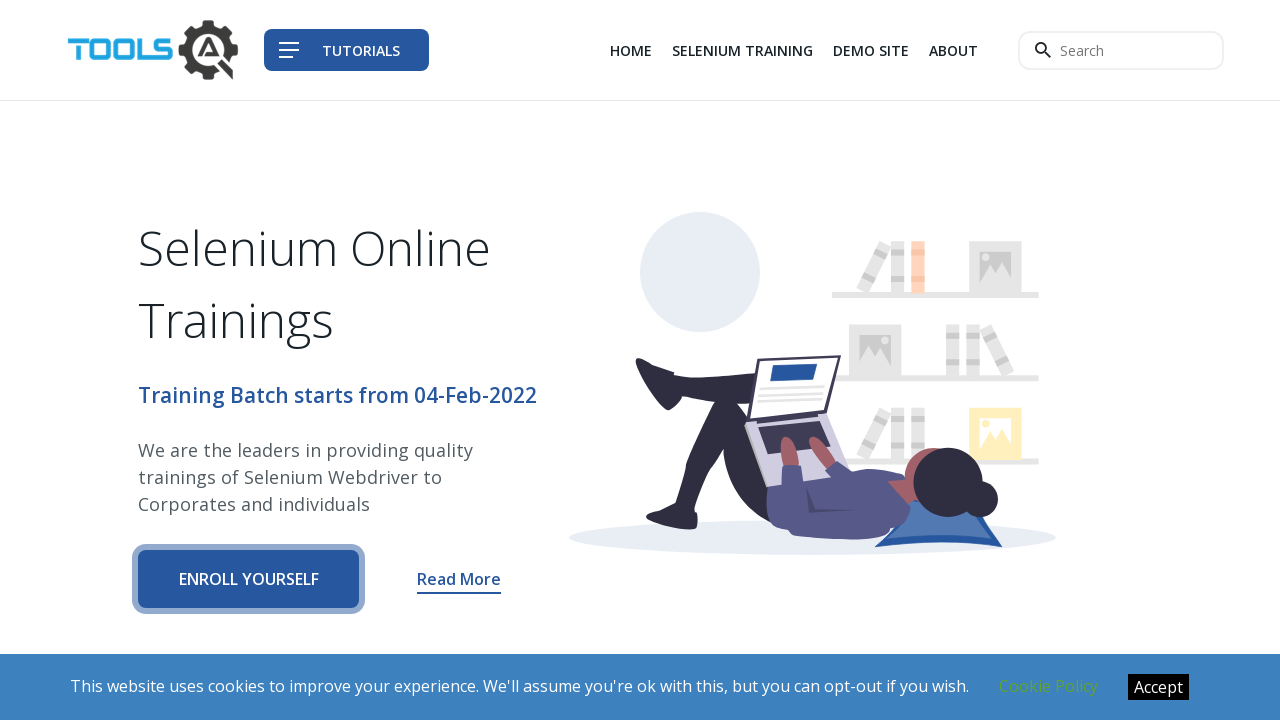

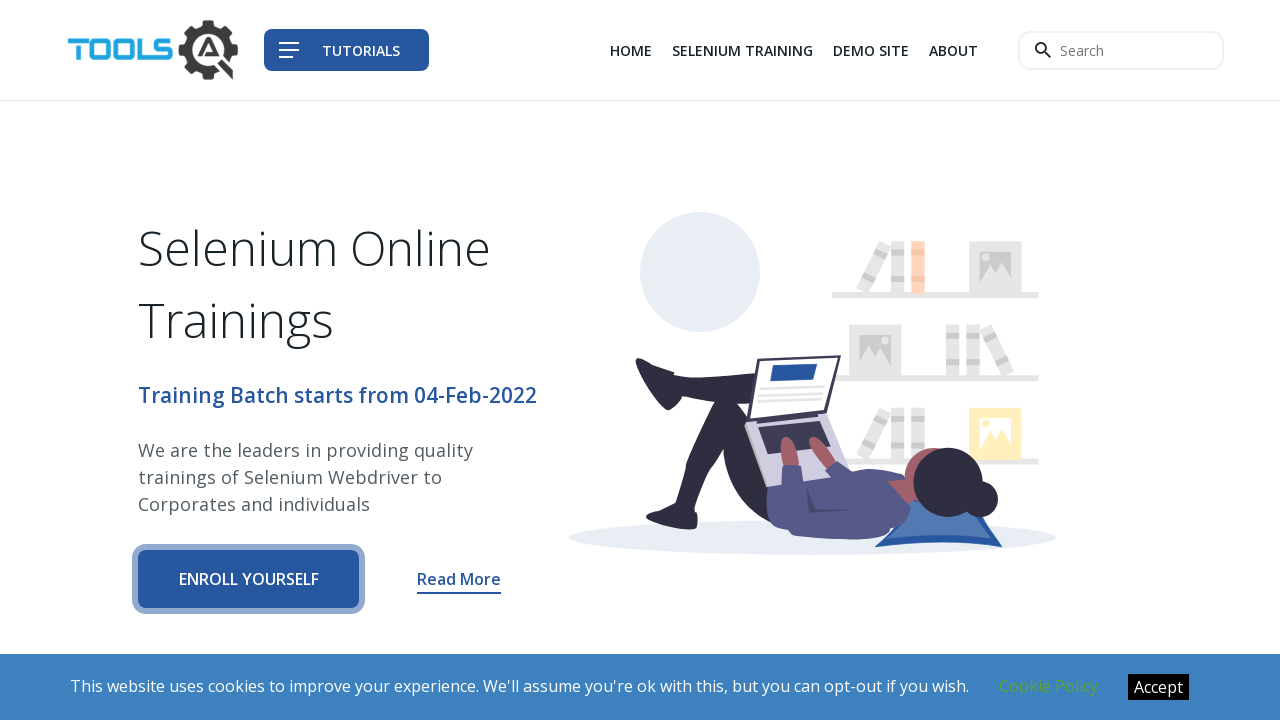